Opens the web form page, fills a text input field, submits it by pressing Enter, and verifies the "Received!" confirmation message appears

Starting URL: https://bonigarcia.dev/selenium-webdriver-java/index.html

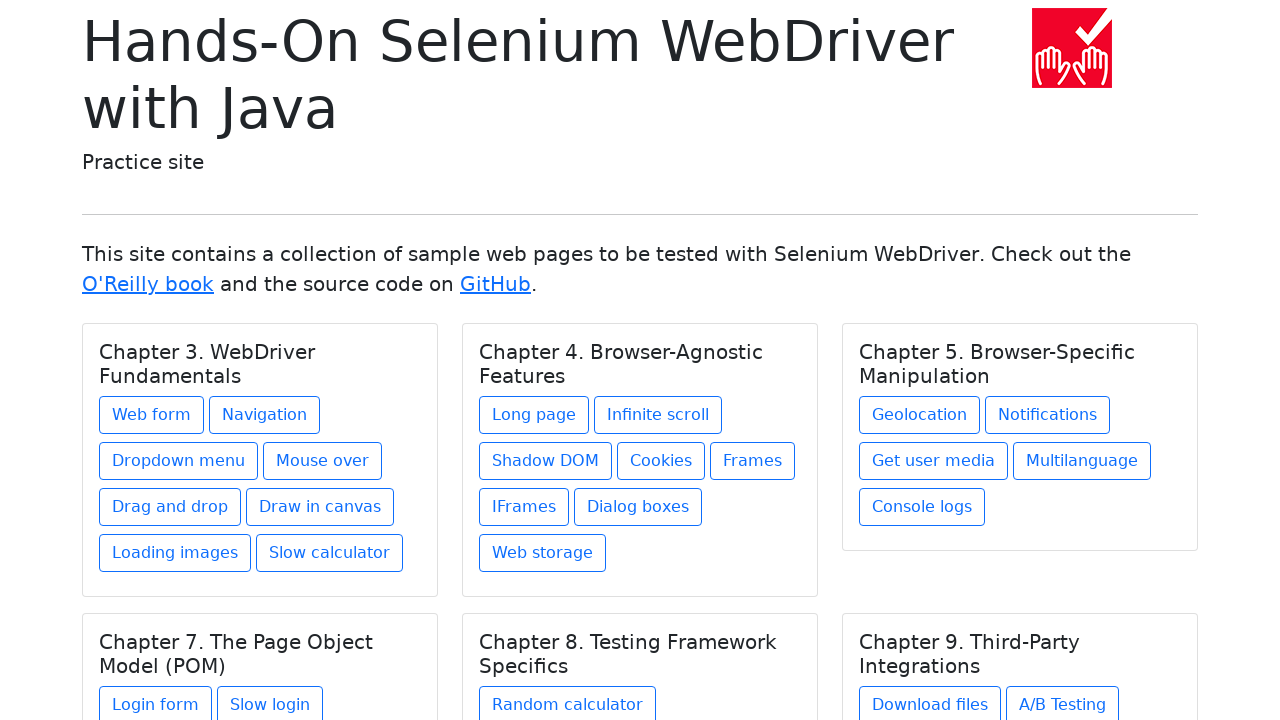

Clicked the Web Form button at (152, 415) on xpath=/html/body/main/div/div[4]/div[1]/div/div/a[1]
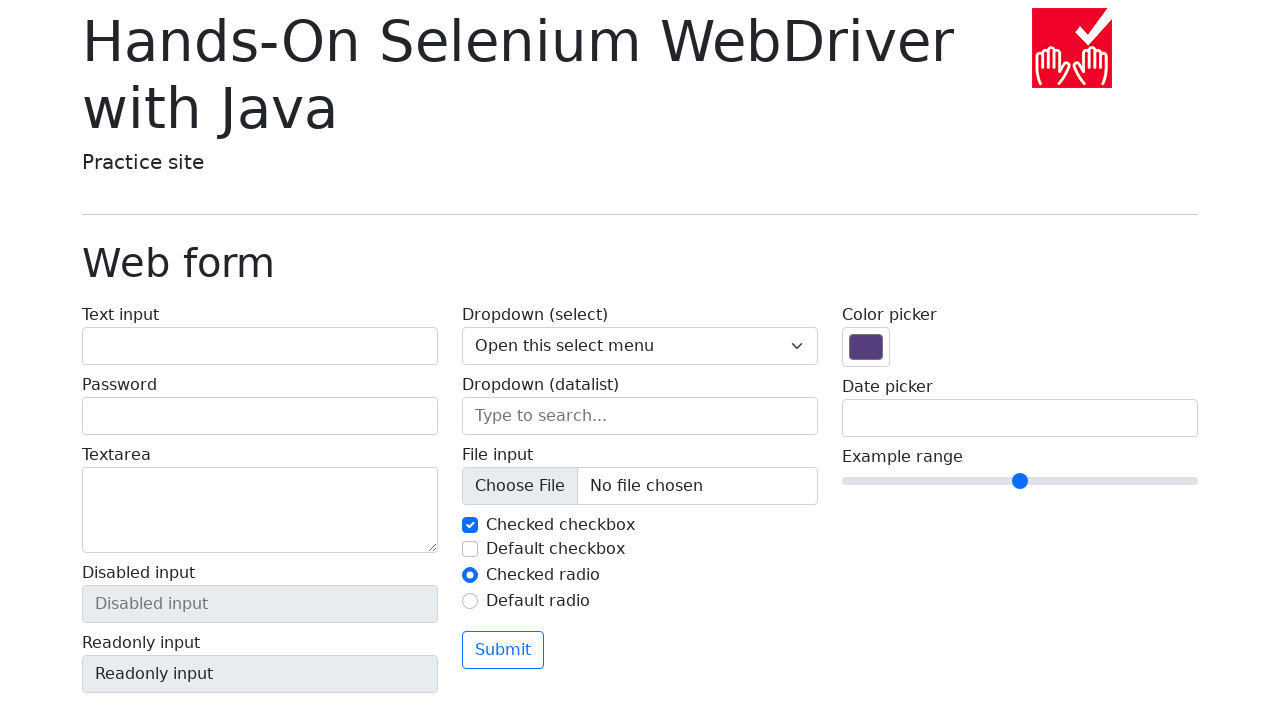

Filled text input field with 'Example text' on #my-text-id
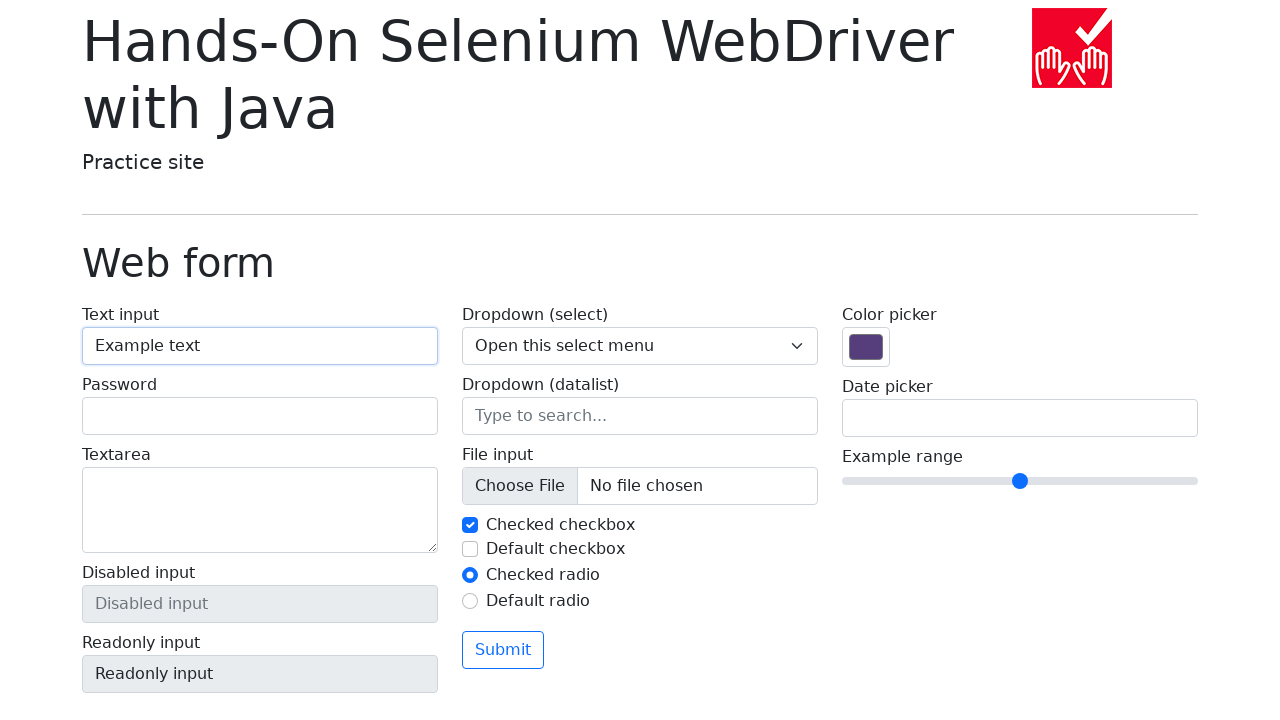

Pressed Enter to submit the form on #my-text-id
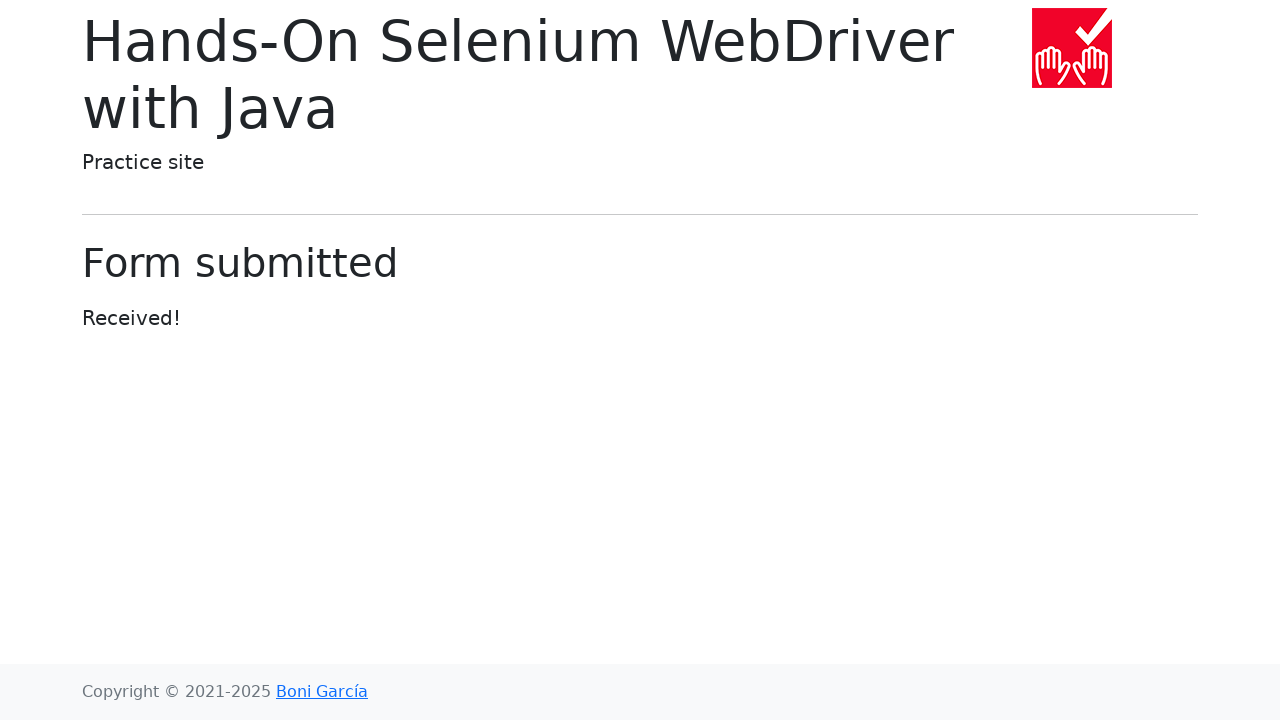

Waited for confirmation message to appear
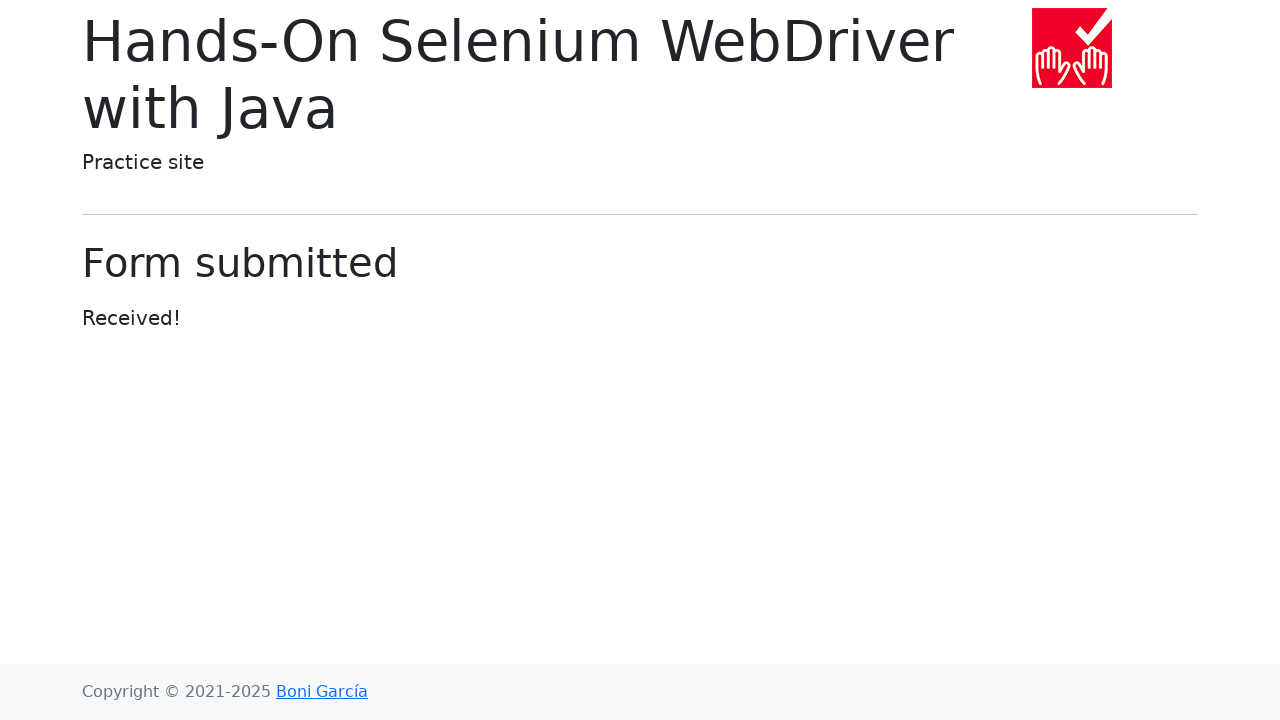

Verified 'Received!' confirmation message is displayed
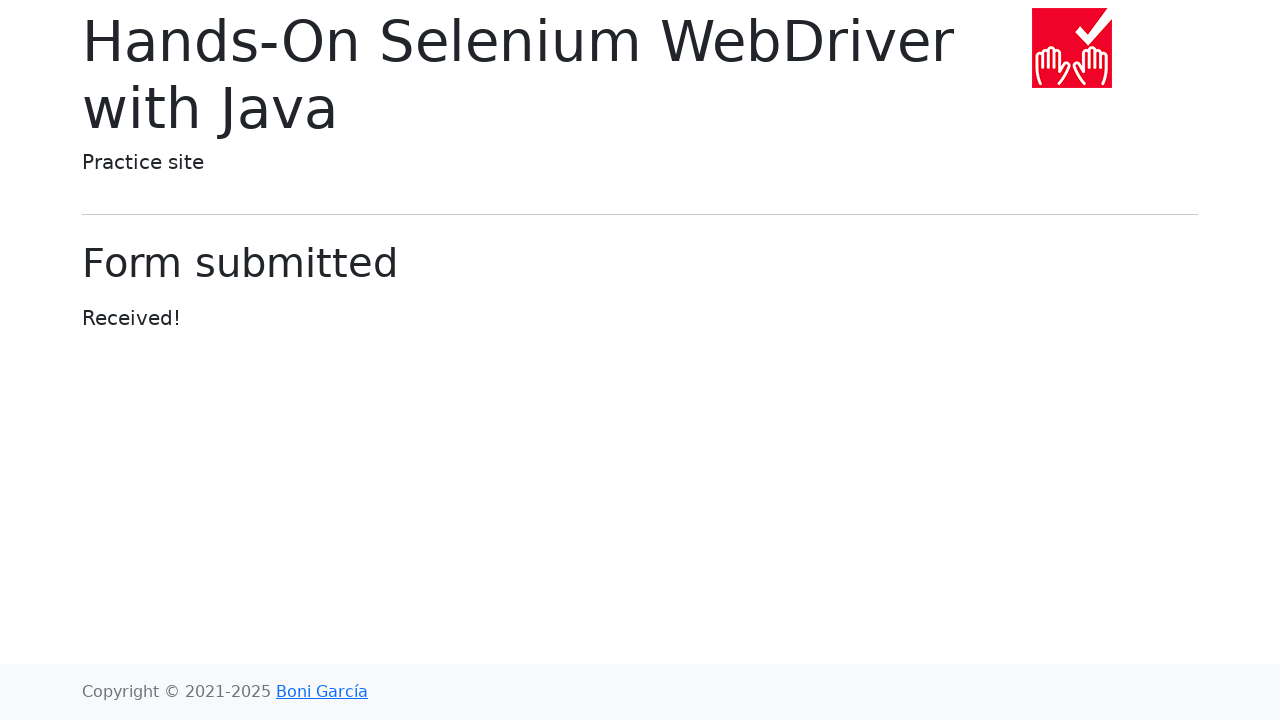

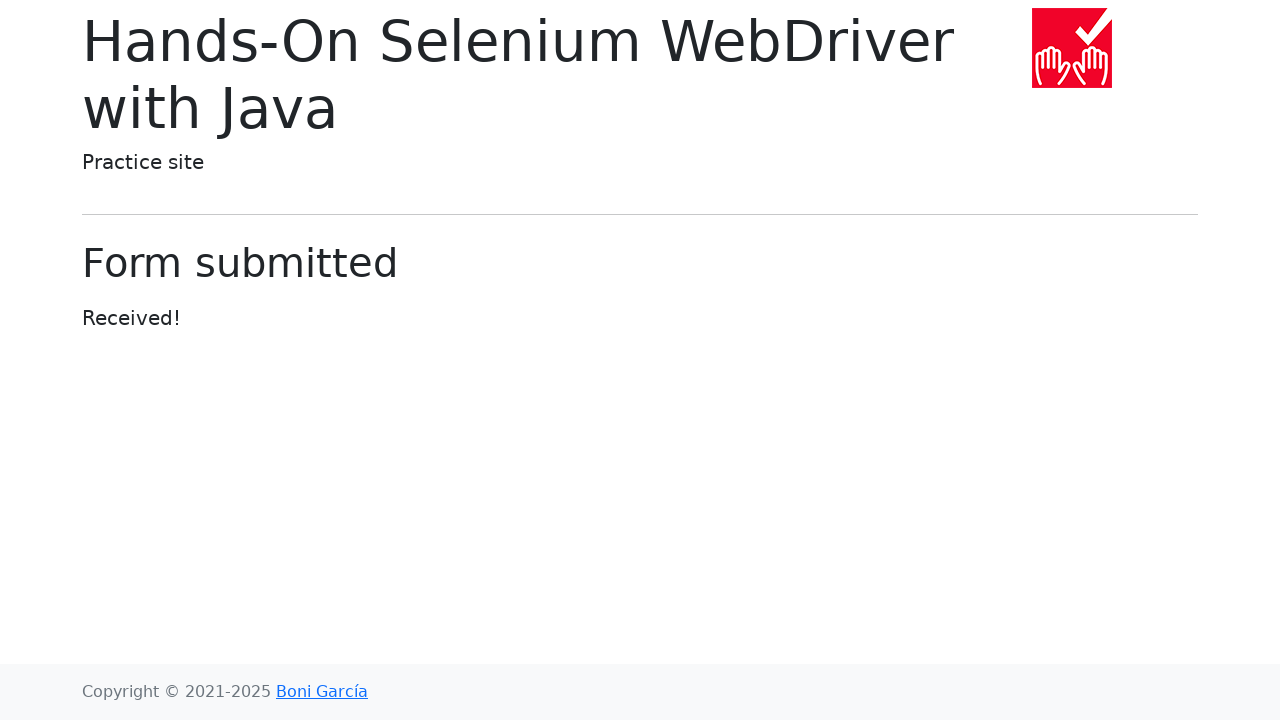